Tests marking individual items as complete by checking their checkboxes

Starting URL: https://demo.playwright.dev/todomvc

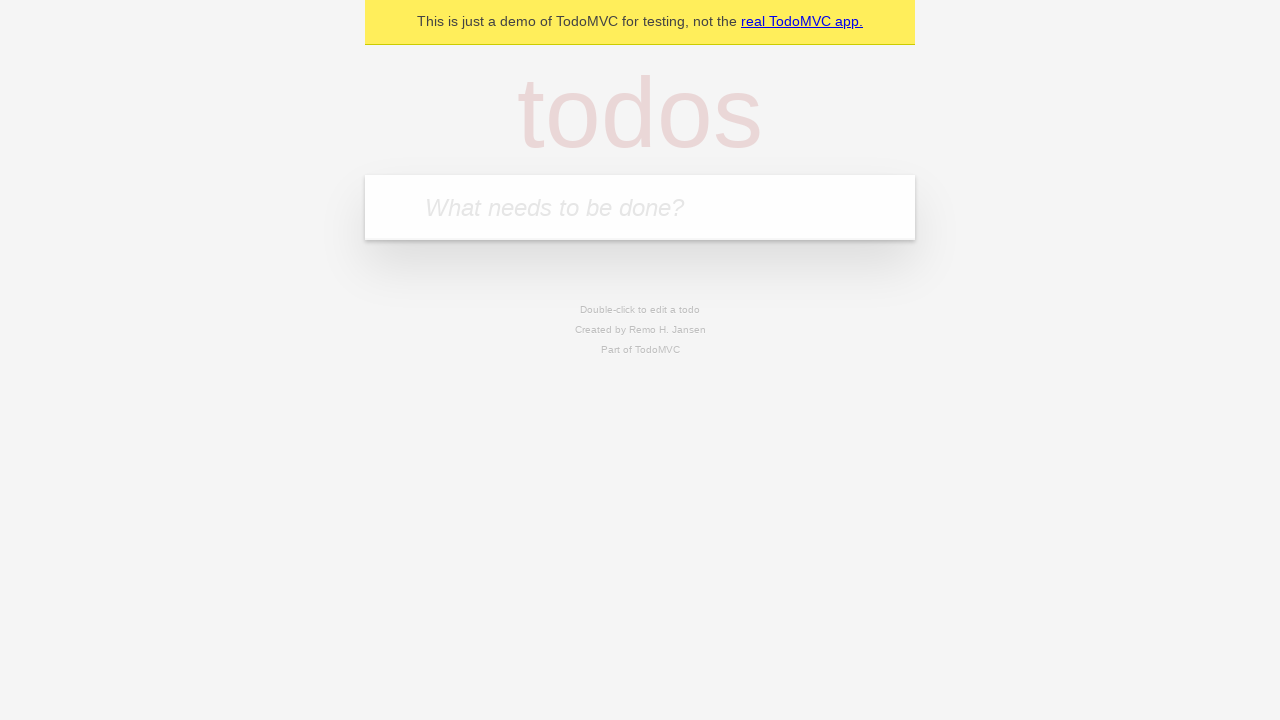

Located the 'What needs to be done?' input field
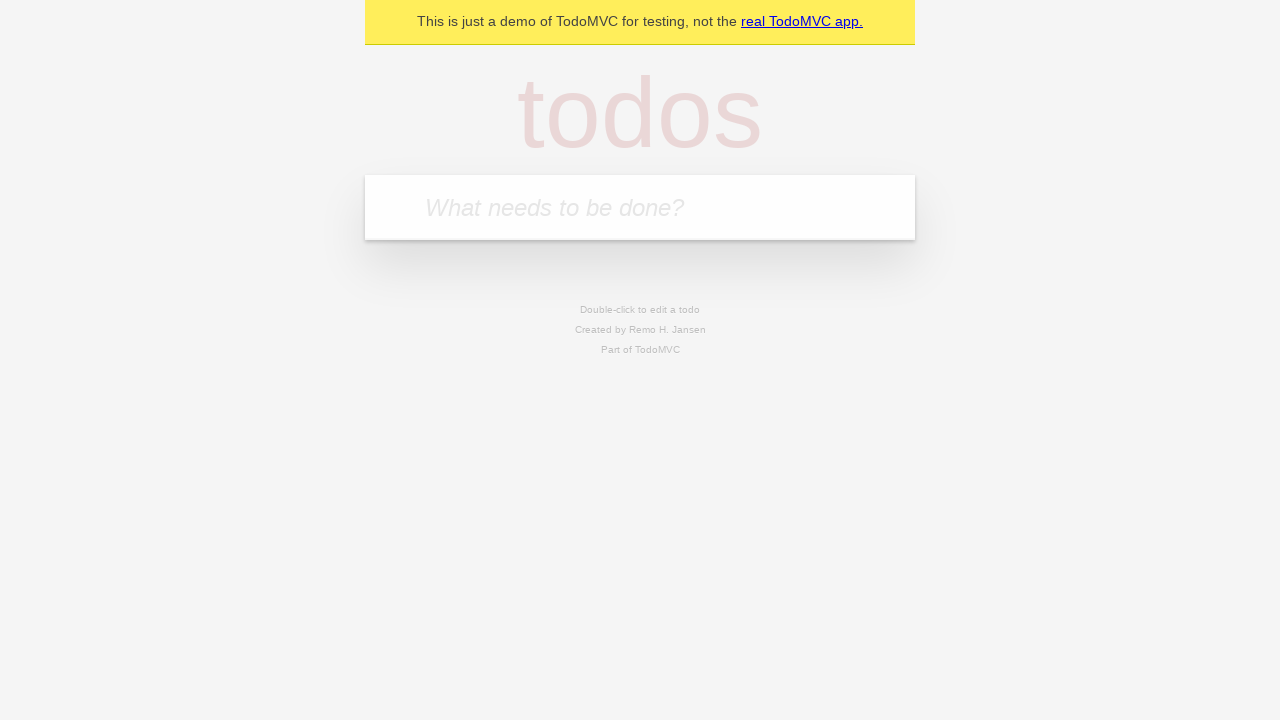

Filled first todo item with 'buy some cheese' on internal:attr=[placeholder="What needs to be done?"i]
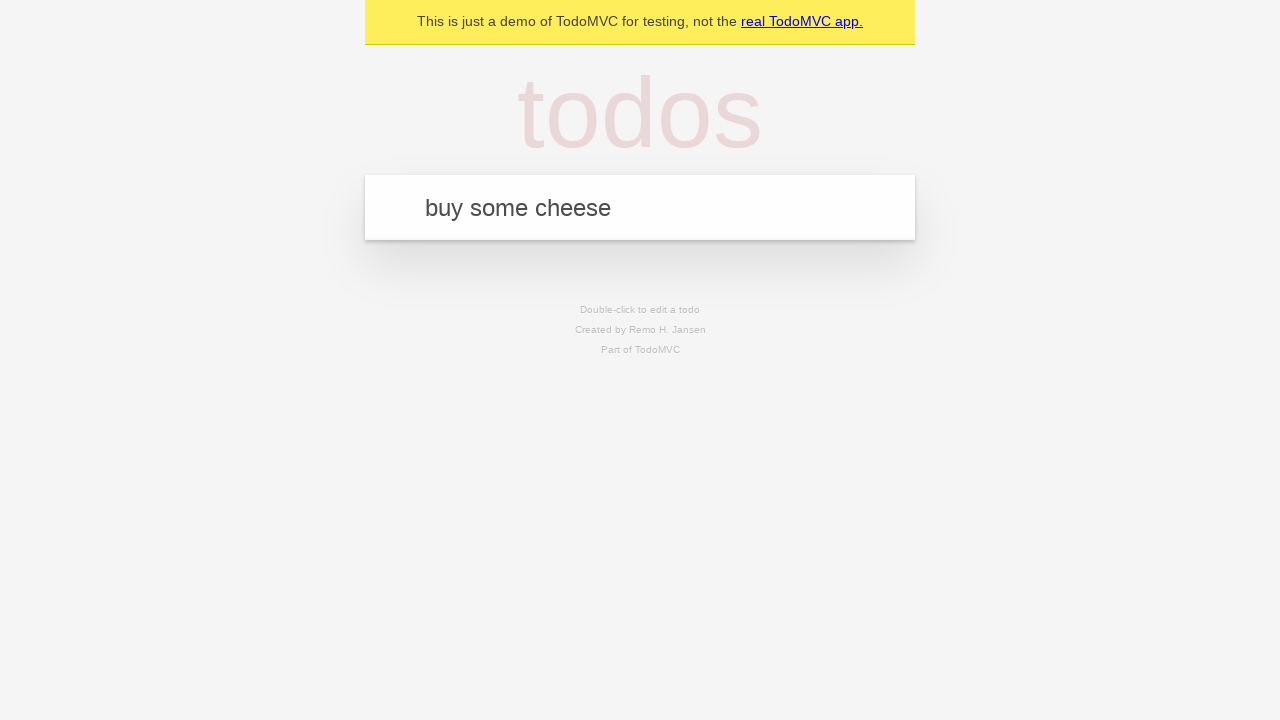

Pressed Enter to create first todo item on internal:attr=[placeholder="What needs to be done?"i]
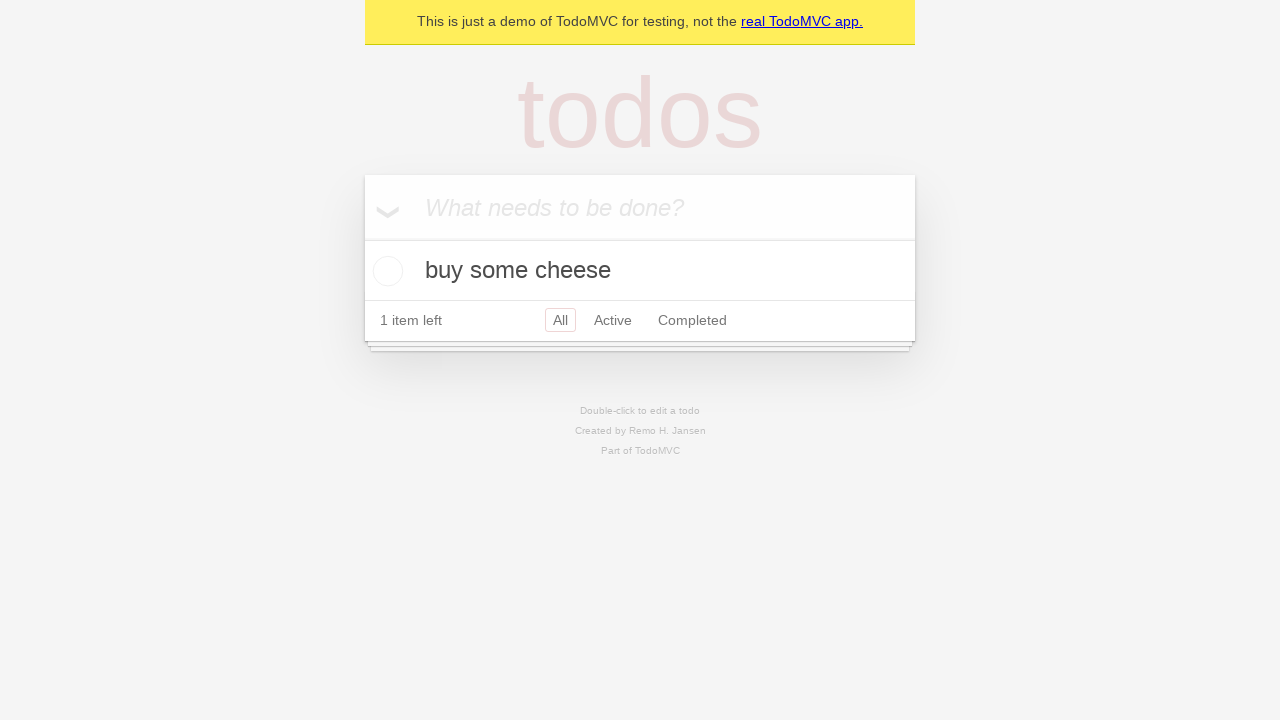

Filled second todo item with 'feed the cat' on internal:attr=[placeholder="What needs to be done?"i]
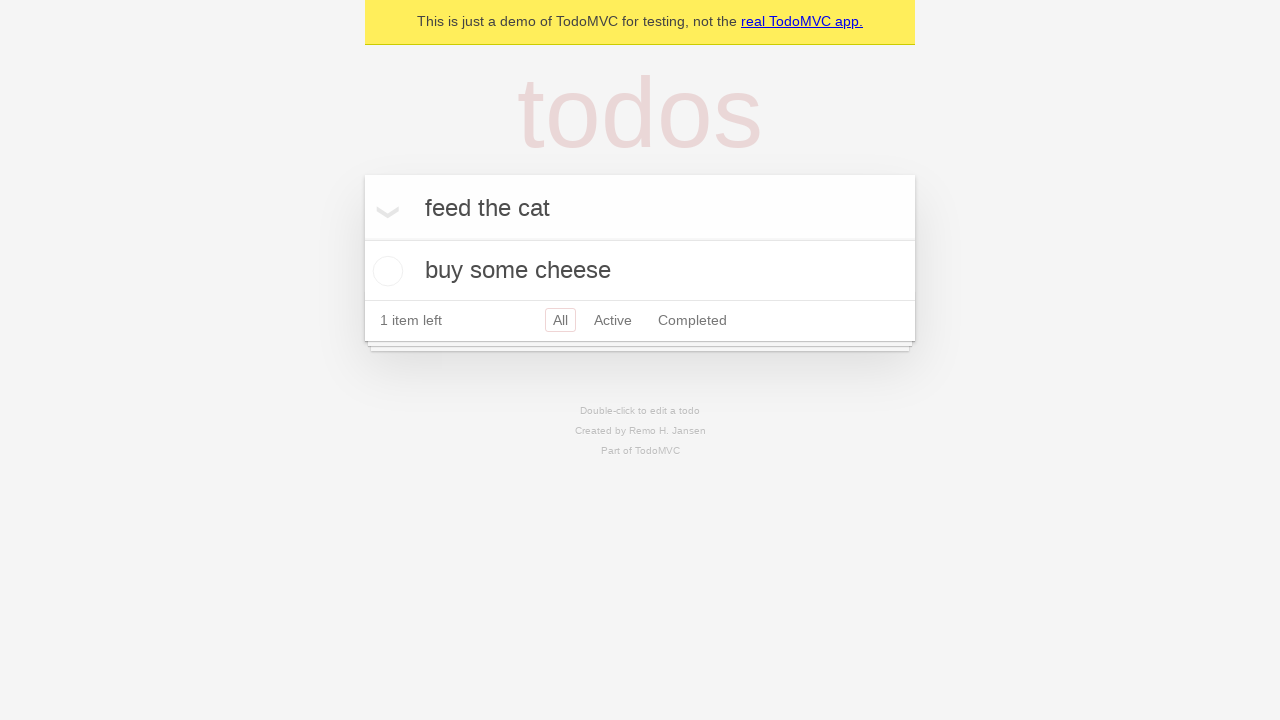

Pressed Enter to create second todo item on internal:attr=[placeholder="What needs to be done?"i]
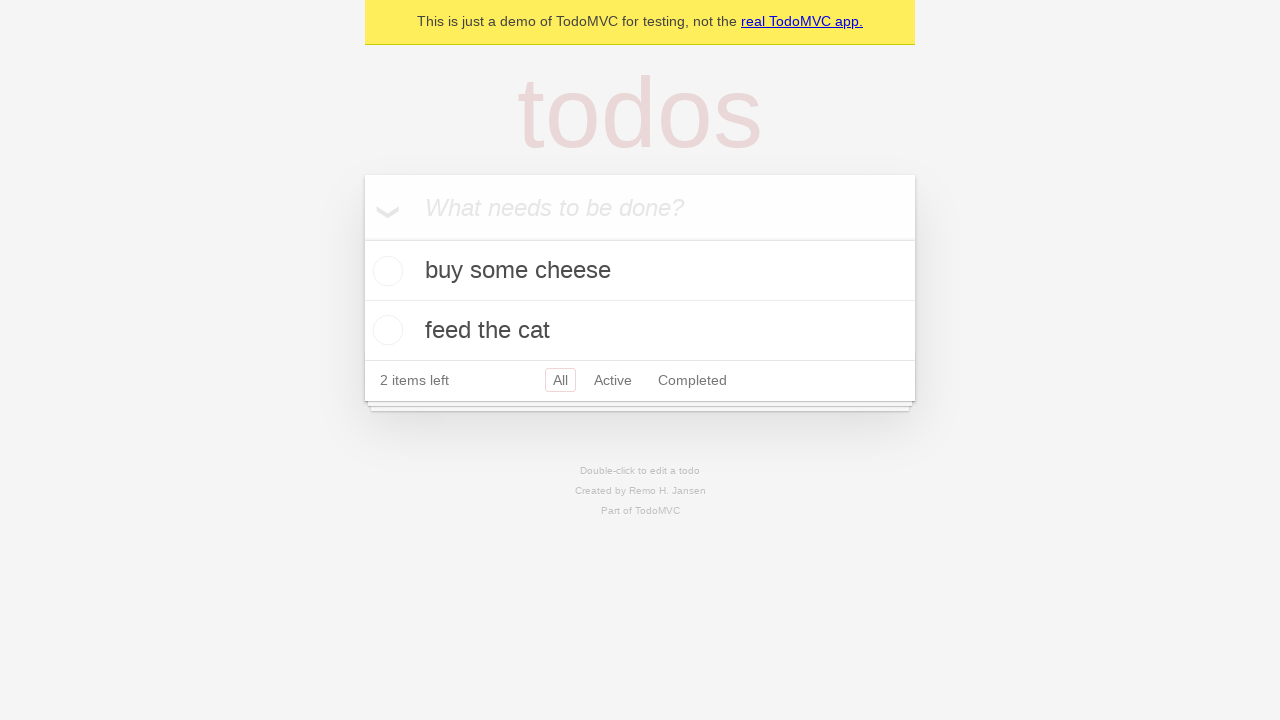

Located first todo item
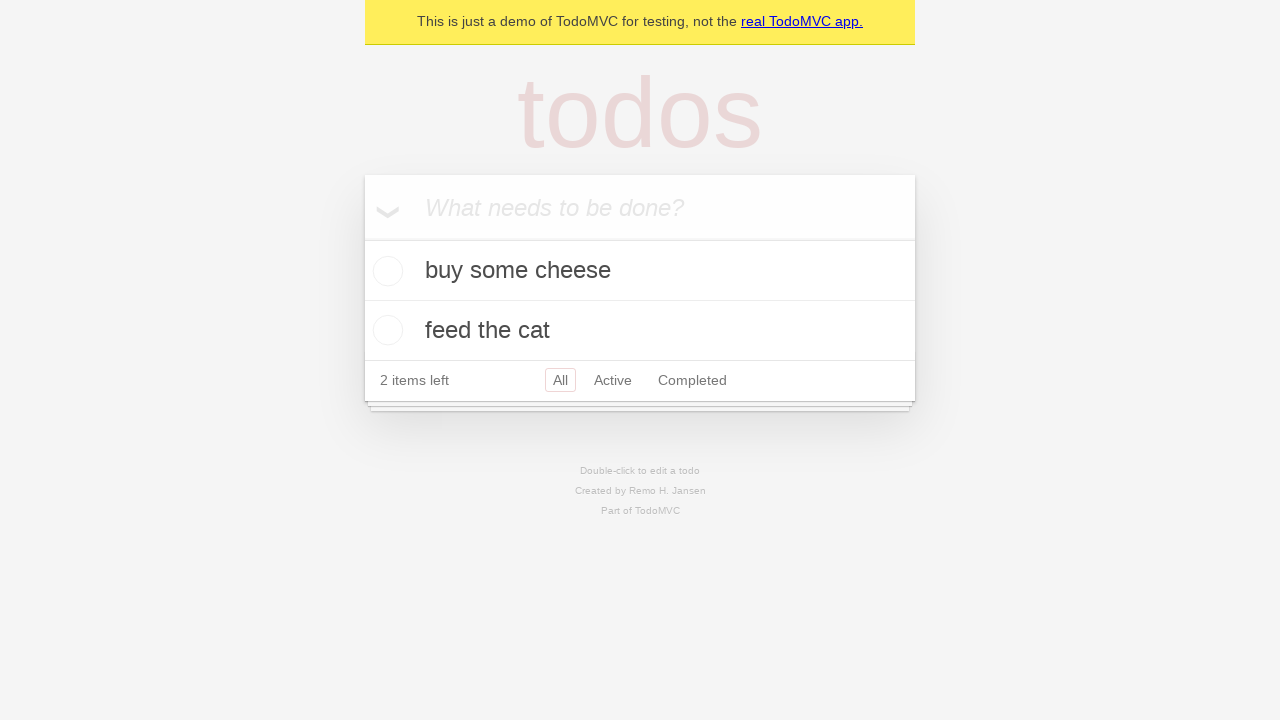

Checked the first todo item as complete at (385, 271) on internal:testid=[data-testid="todo-item"s] >> nth=0 >> internal:role=checkbox
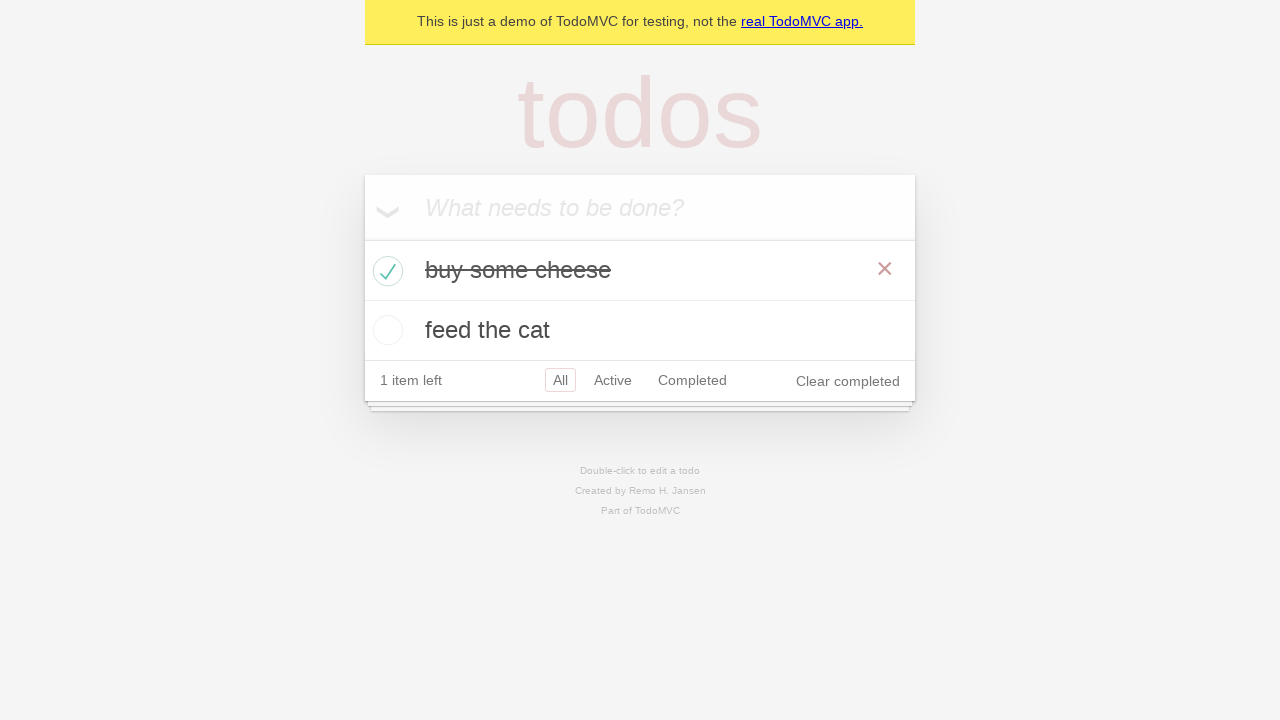

Located second todo item
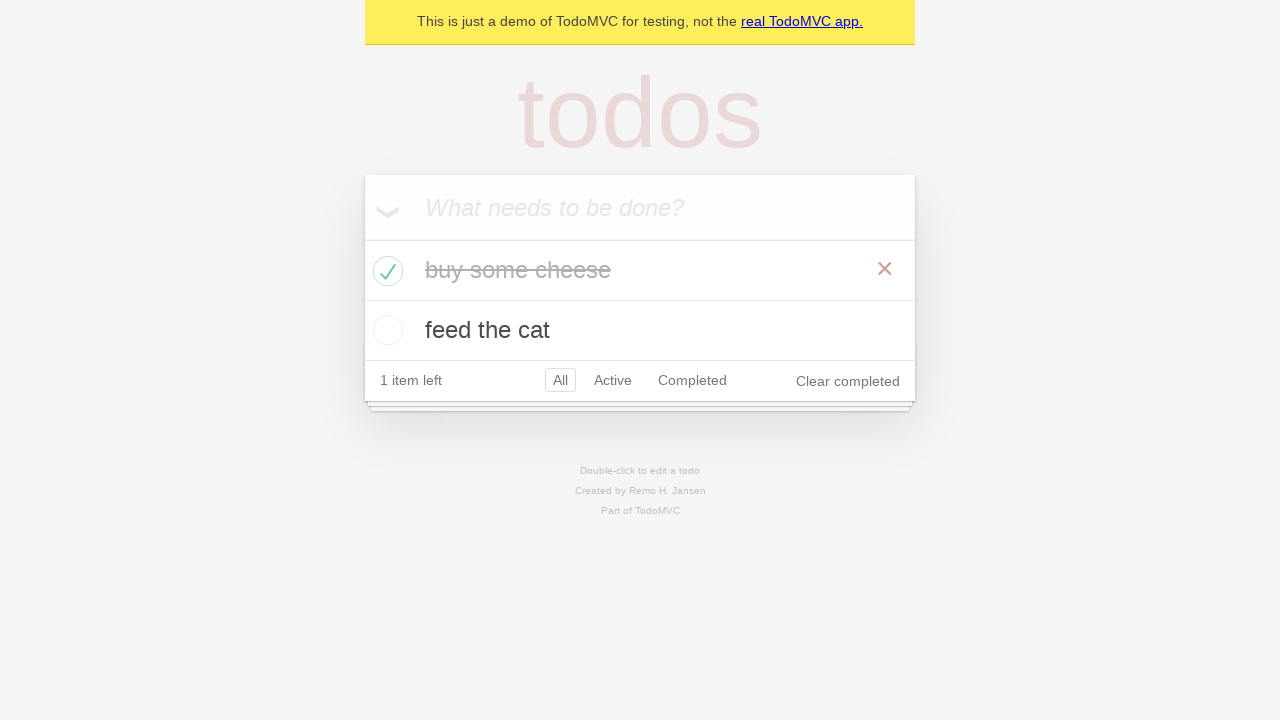

Checked the second todo item as complete at (385, 330) on internal:testid=[data-testid="todo-item"s] >> nth=1 >> internal:role=checkbox
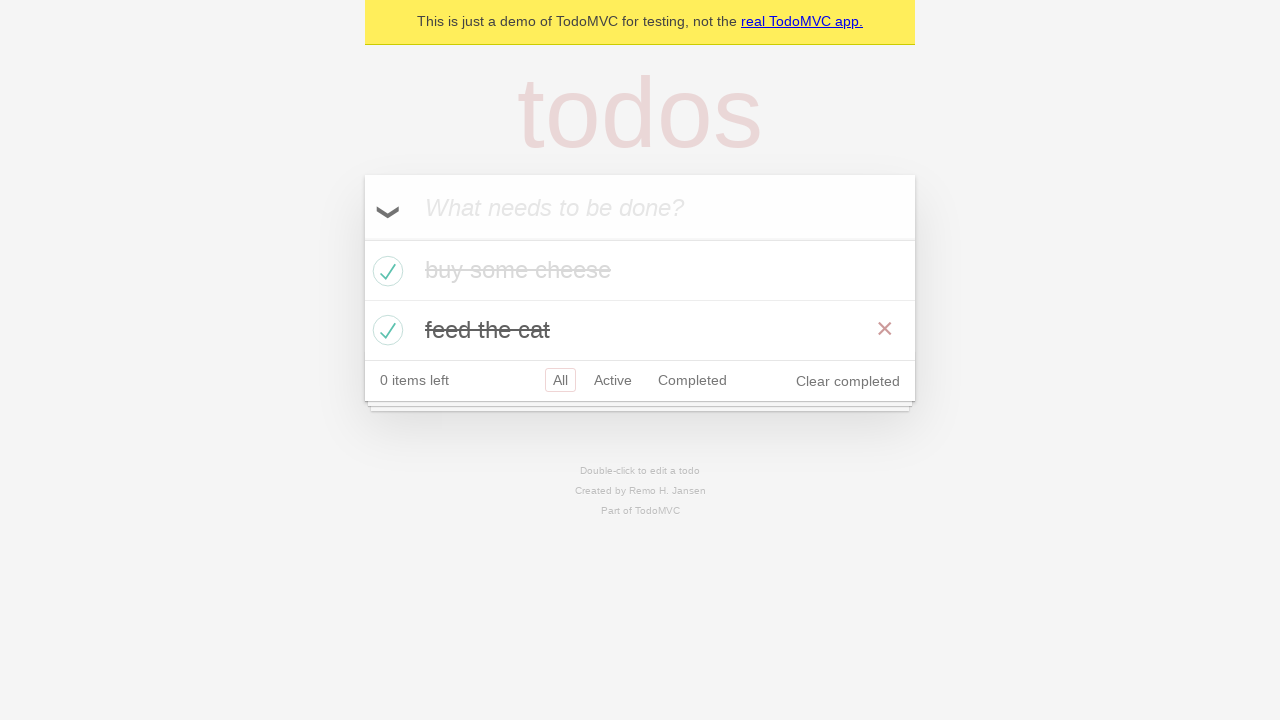

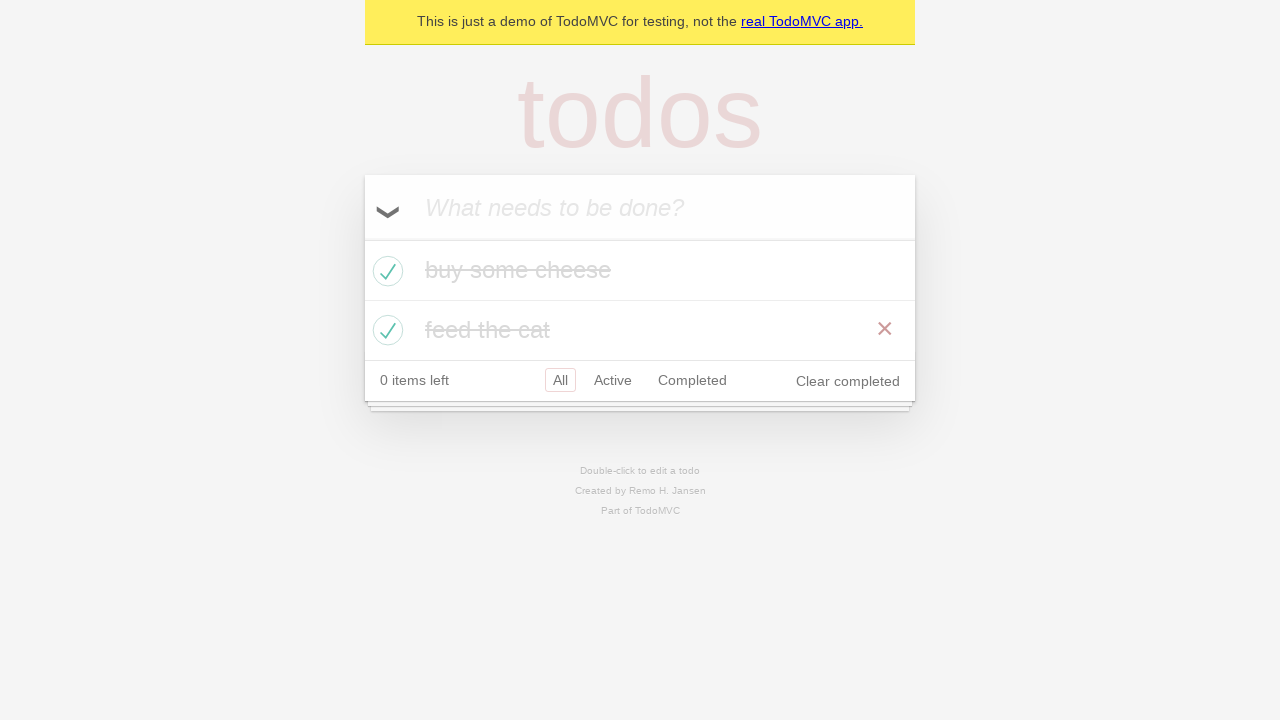